Tests JavaScript alert handling by clicking a button that triggers an alert and then accepting/dismissing the alert dialog

Starting URL: https://www.hyrtutorials.com/p/alertsdemo.html

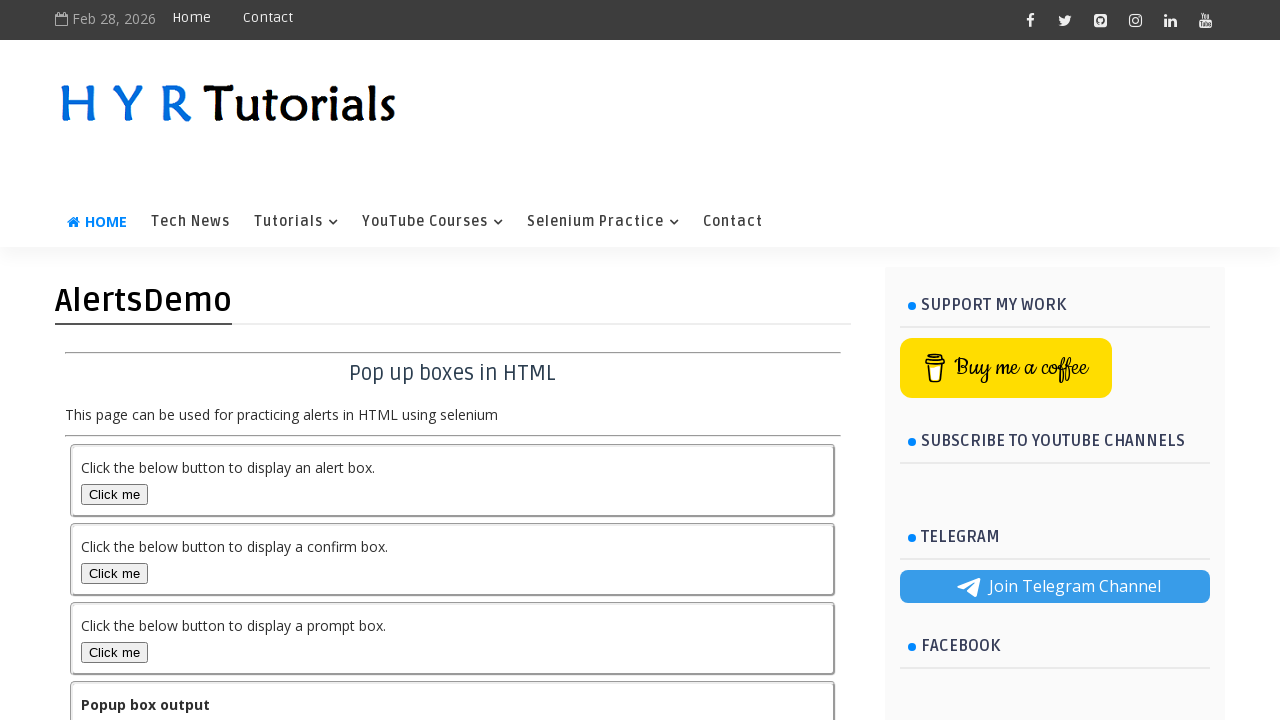

Navigated to alerts demo page
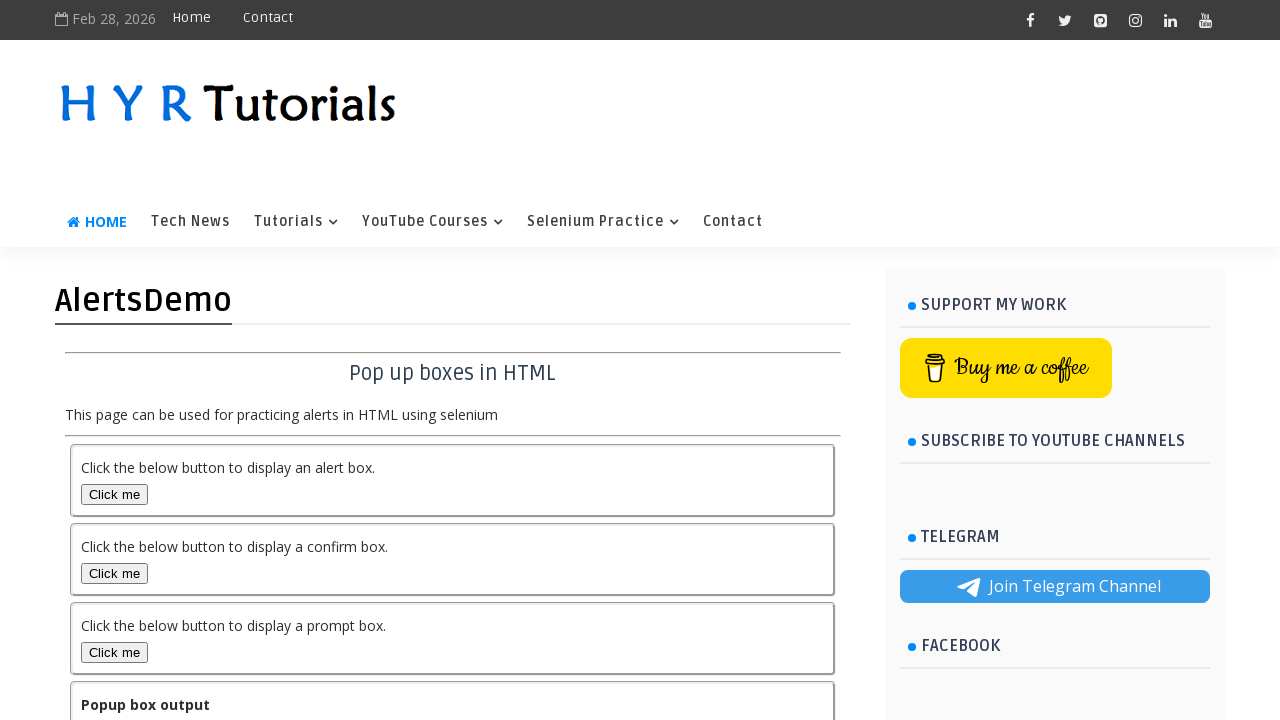

Clicked alert box button to trigger alert at (114, 494) on button#alertBox
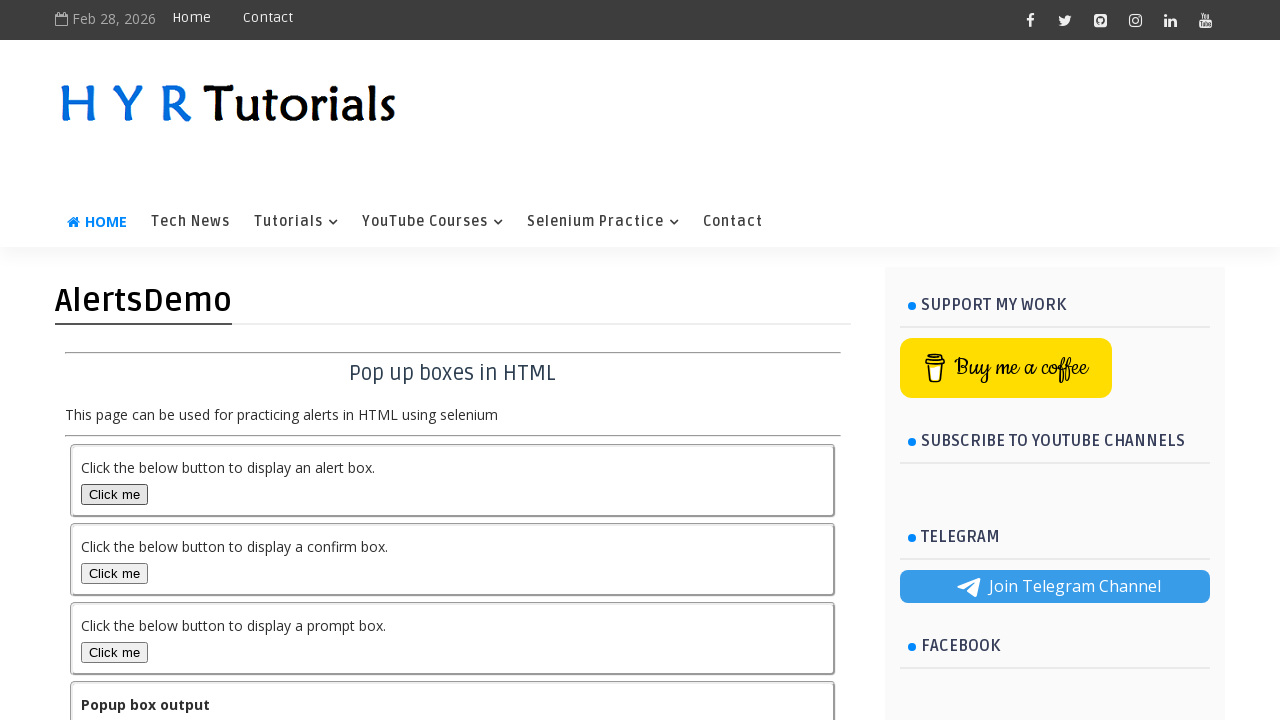

Set up dialog handler to accept alerts
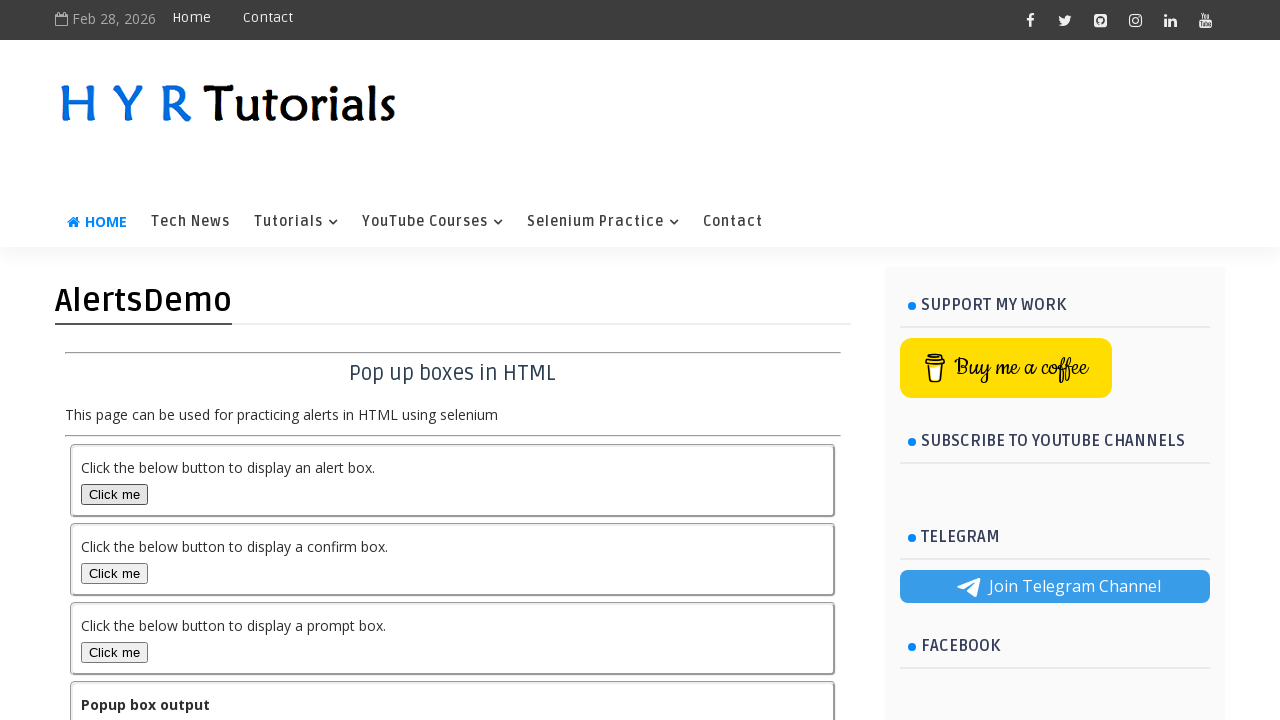

Registered dialog handler function
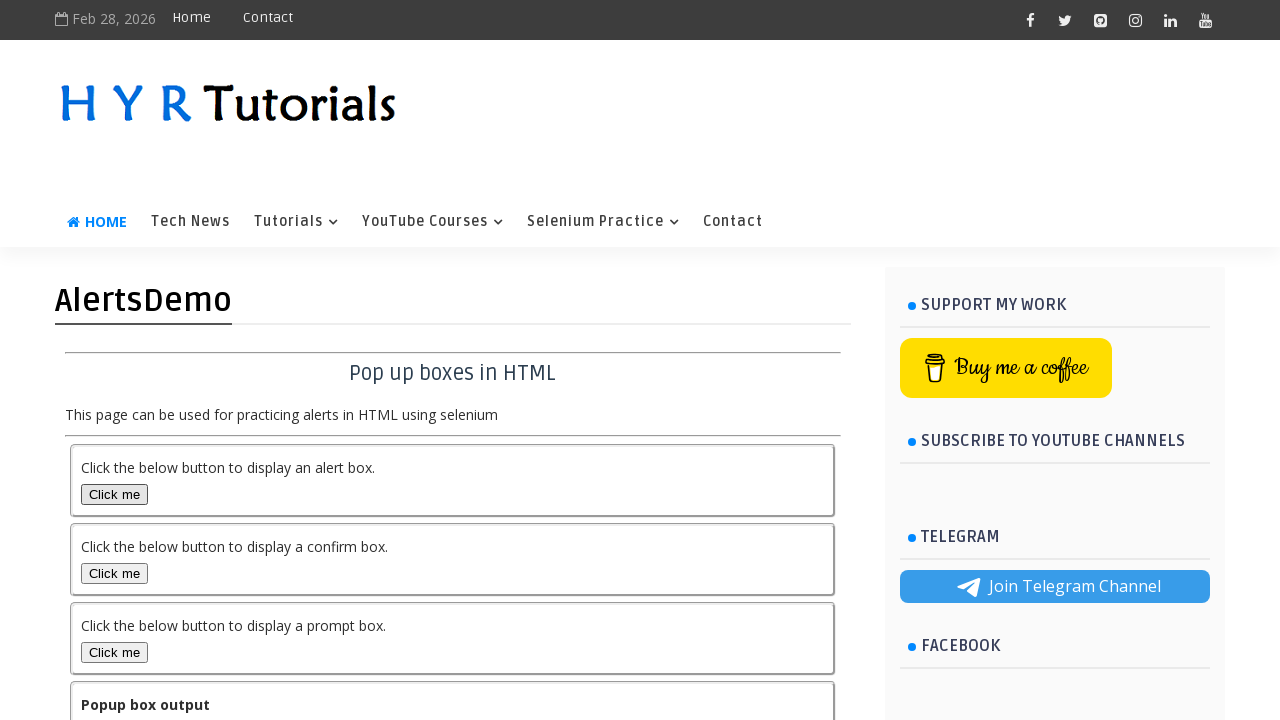

Clicked alert box button again to demonstrate alert handling at (114, 494) on button#alertBox
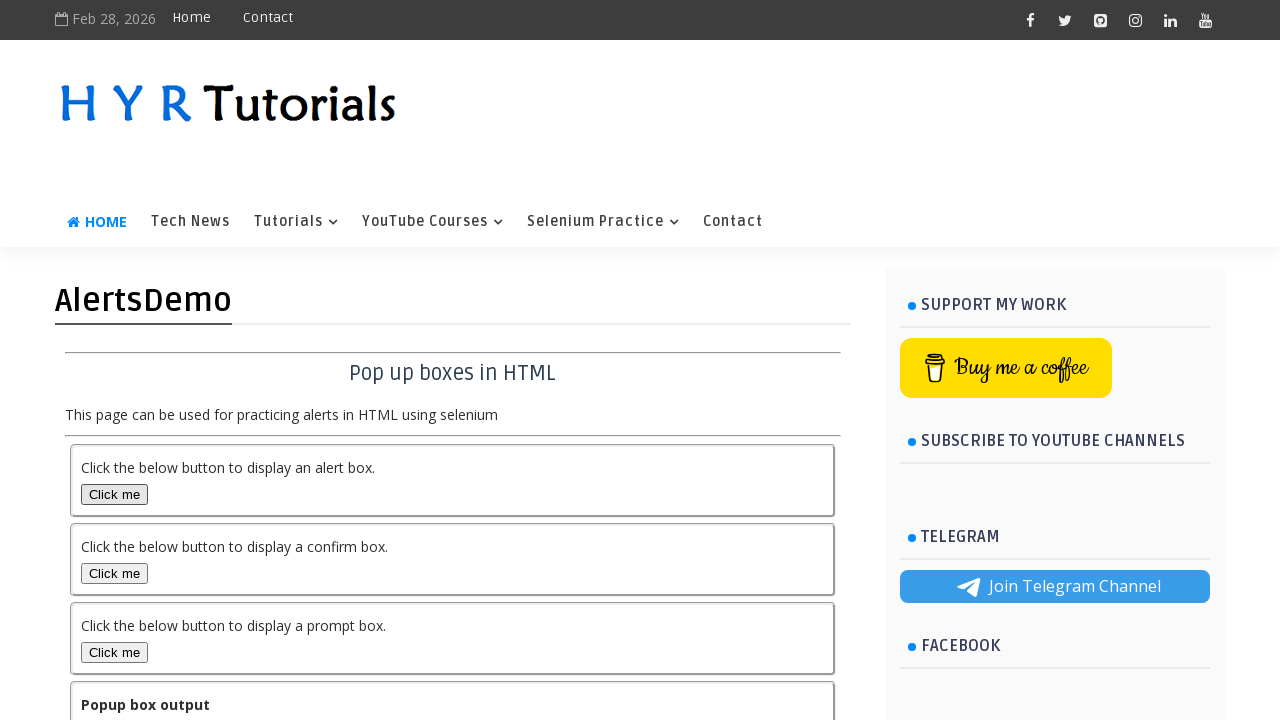

Waited for alert processing to complete
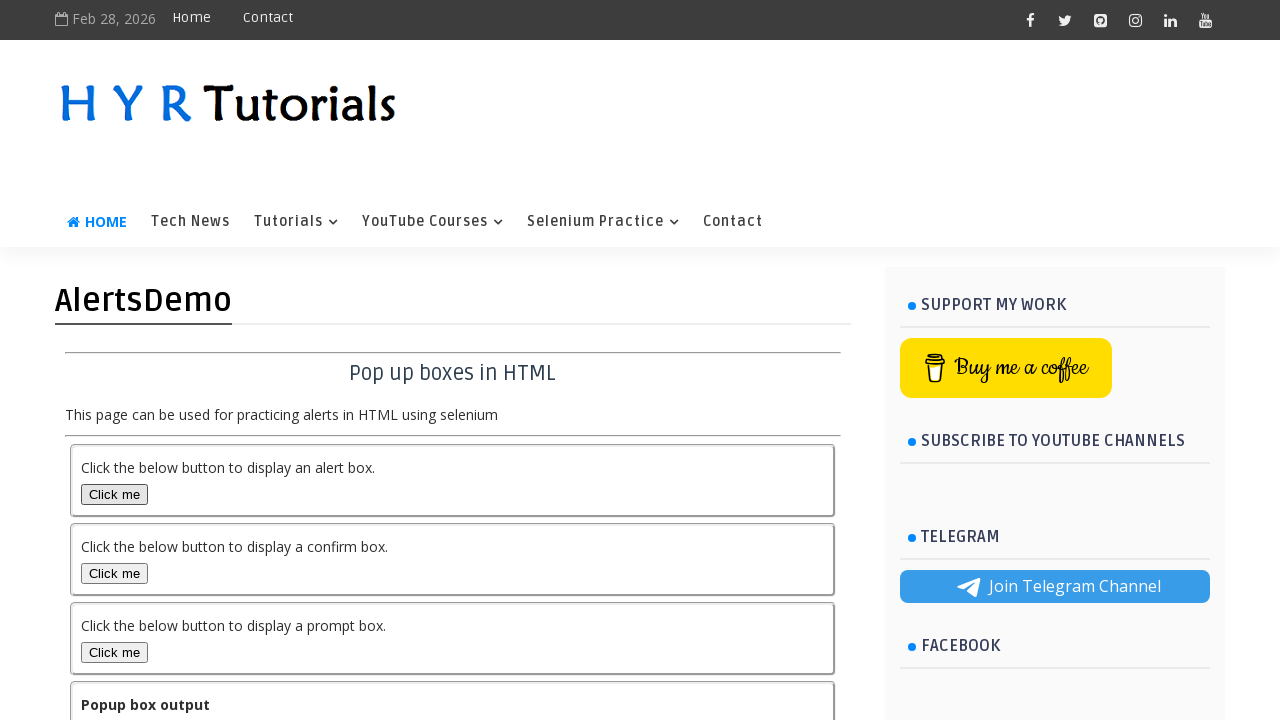

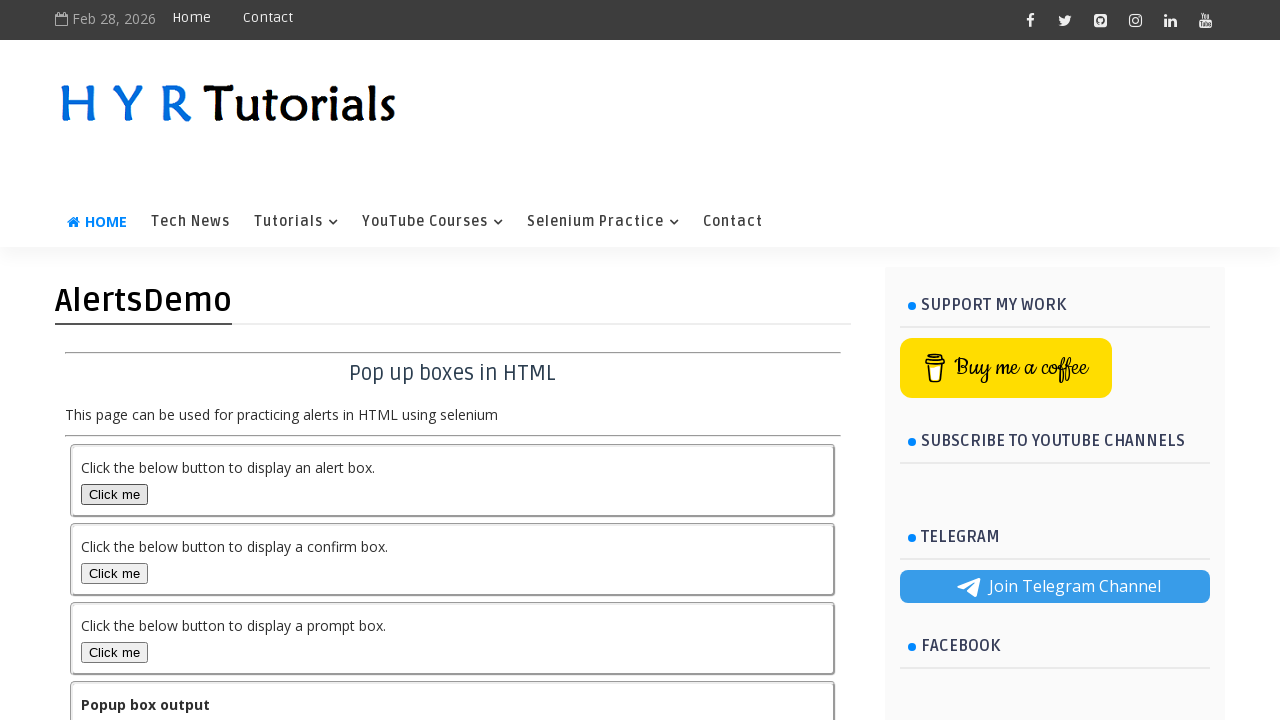